Tests click and hold functionality by resizing an element using the resize handle

Starting URL: https://demo.automationtesting.in/Resizable.html

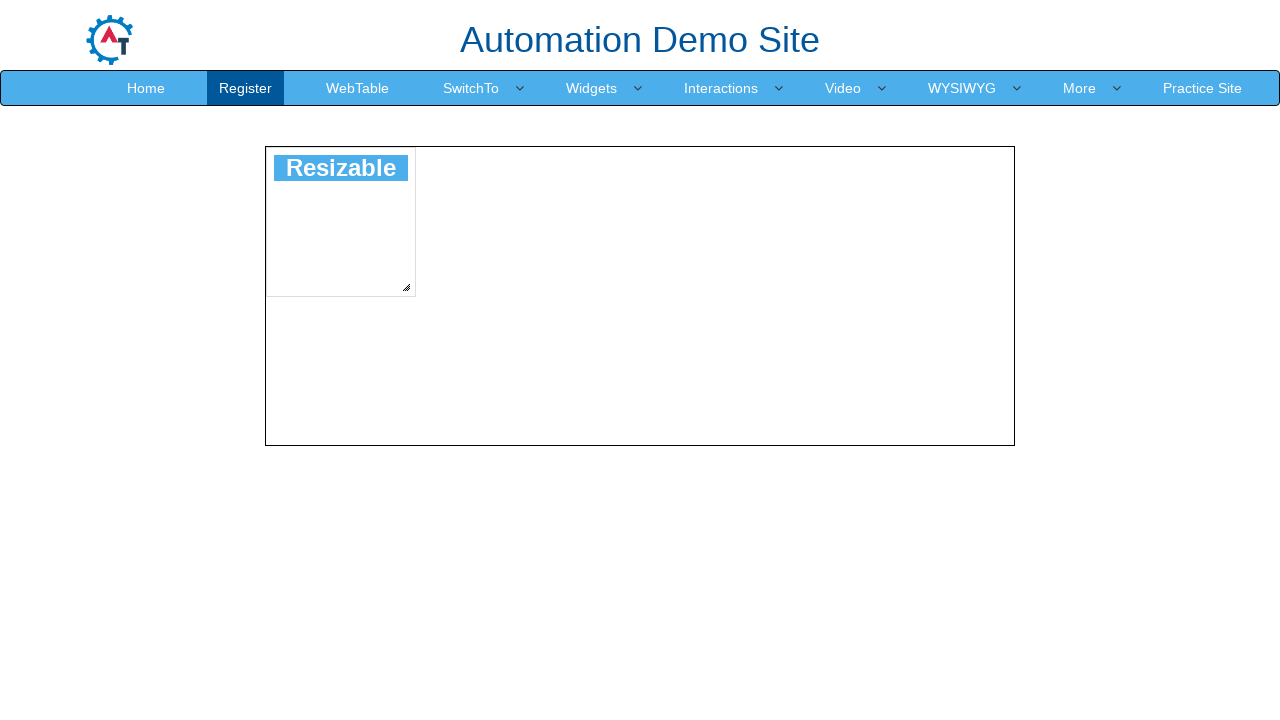

Scrolled resize handle into view
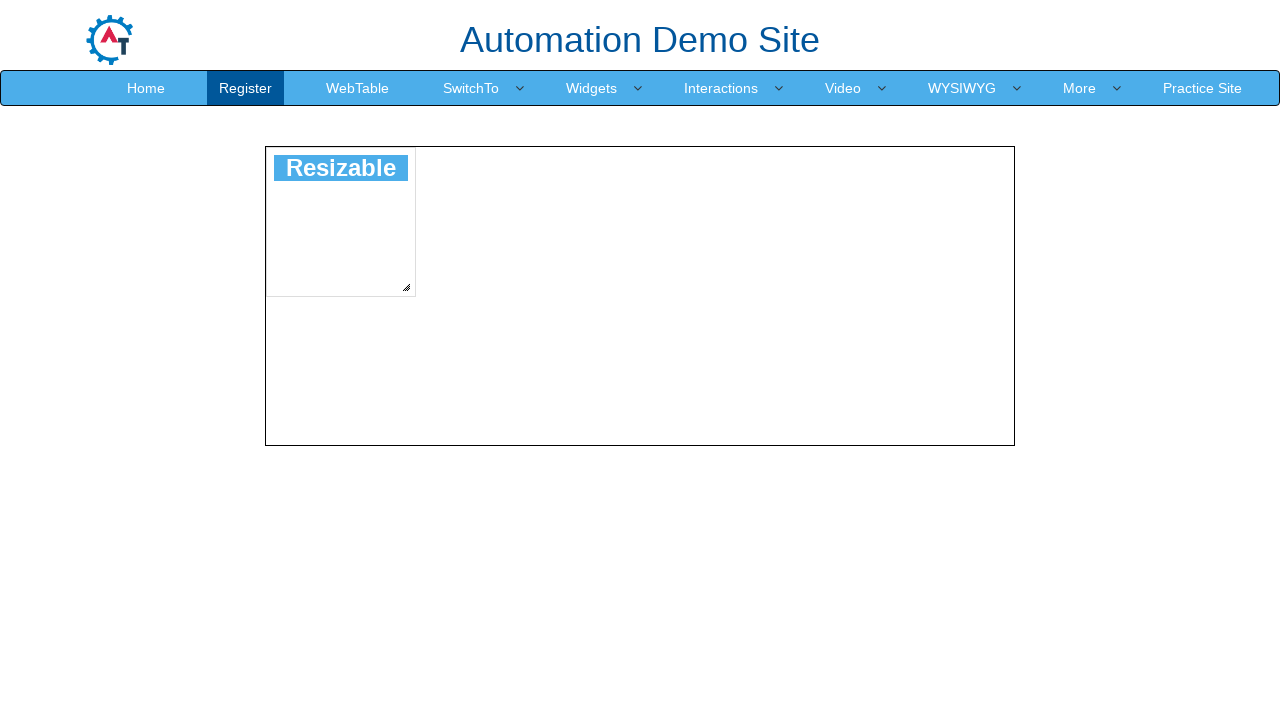

Retrieved bounding box of resize handle
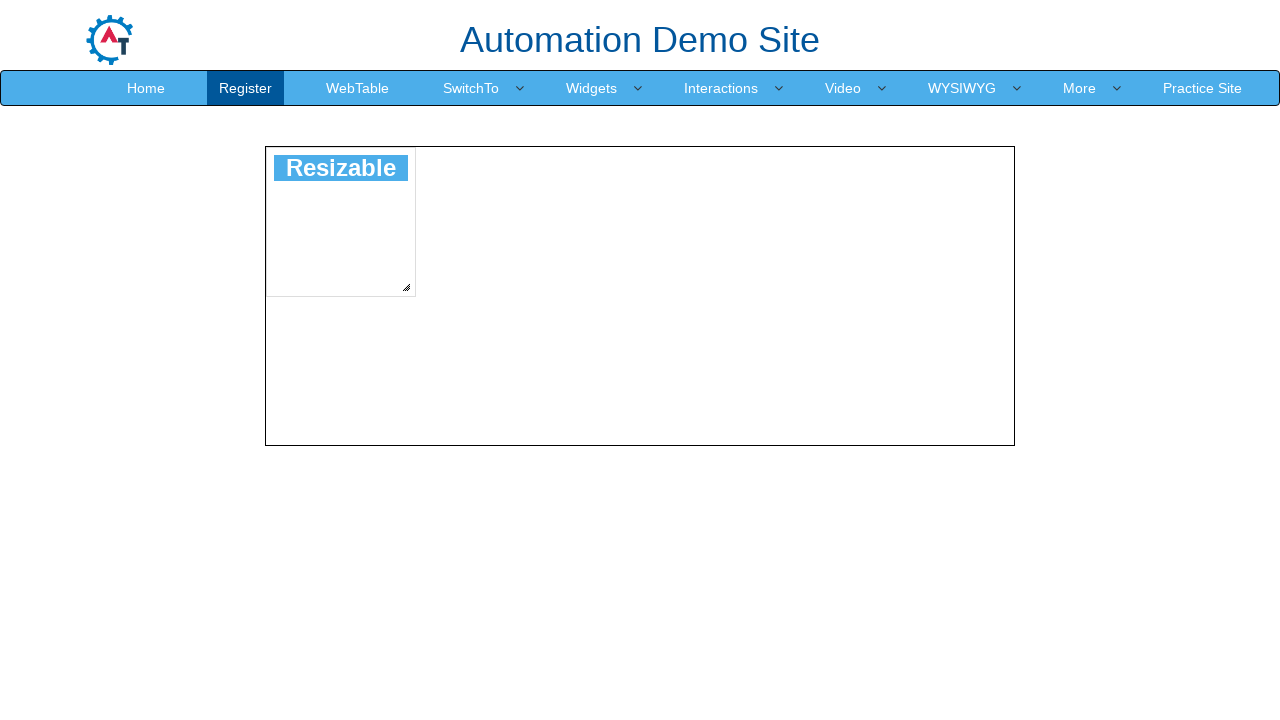

Moved mouse to center of resize handle at (406, 287)
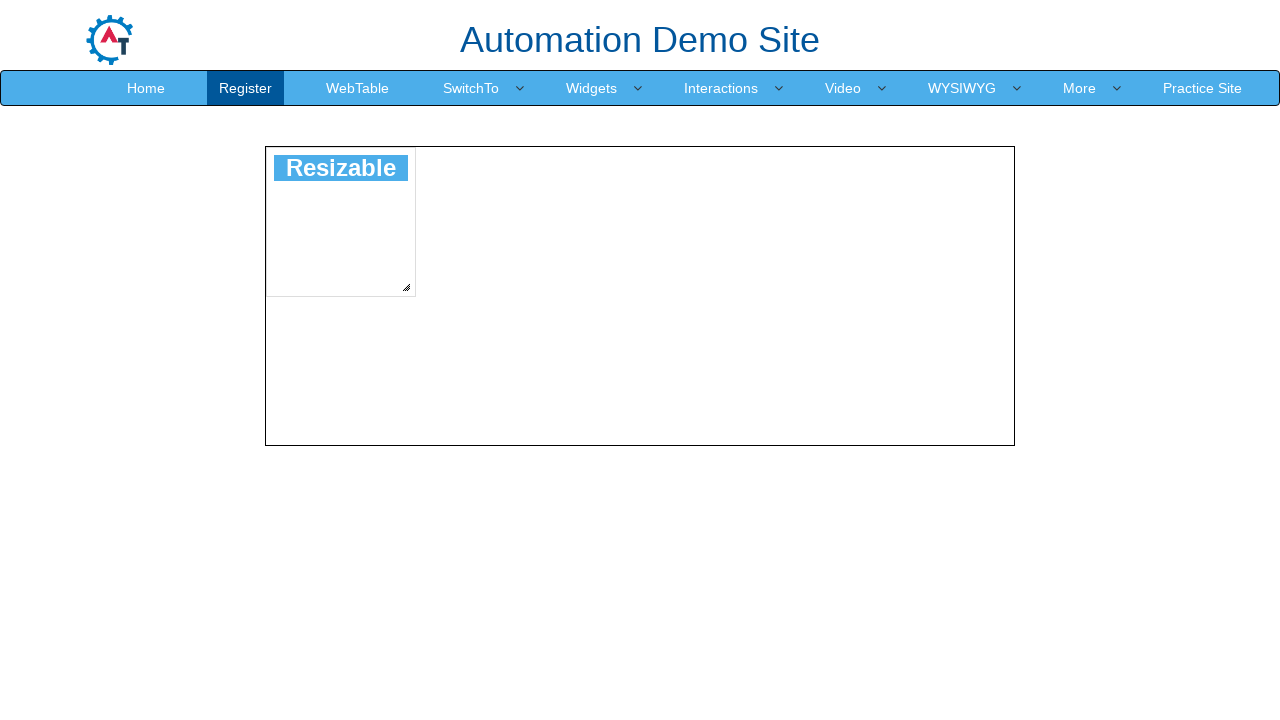

Pressed mouse button down to start drag at (406, 287)
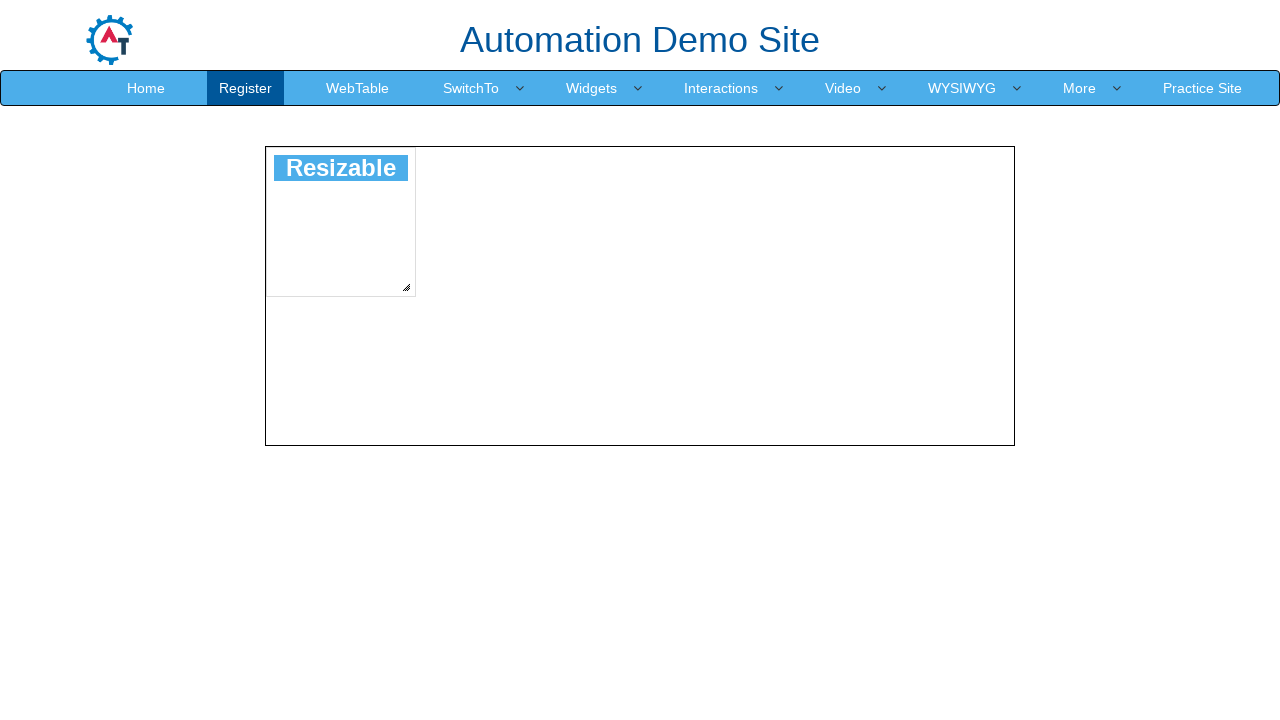

Dragged resize handle 500 pixels to the right and 5 pixels down at (906, 292)
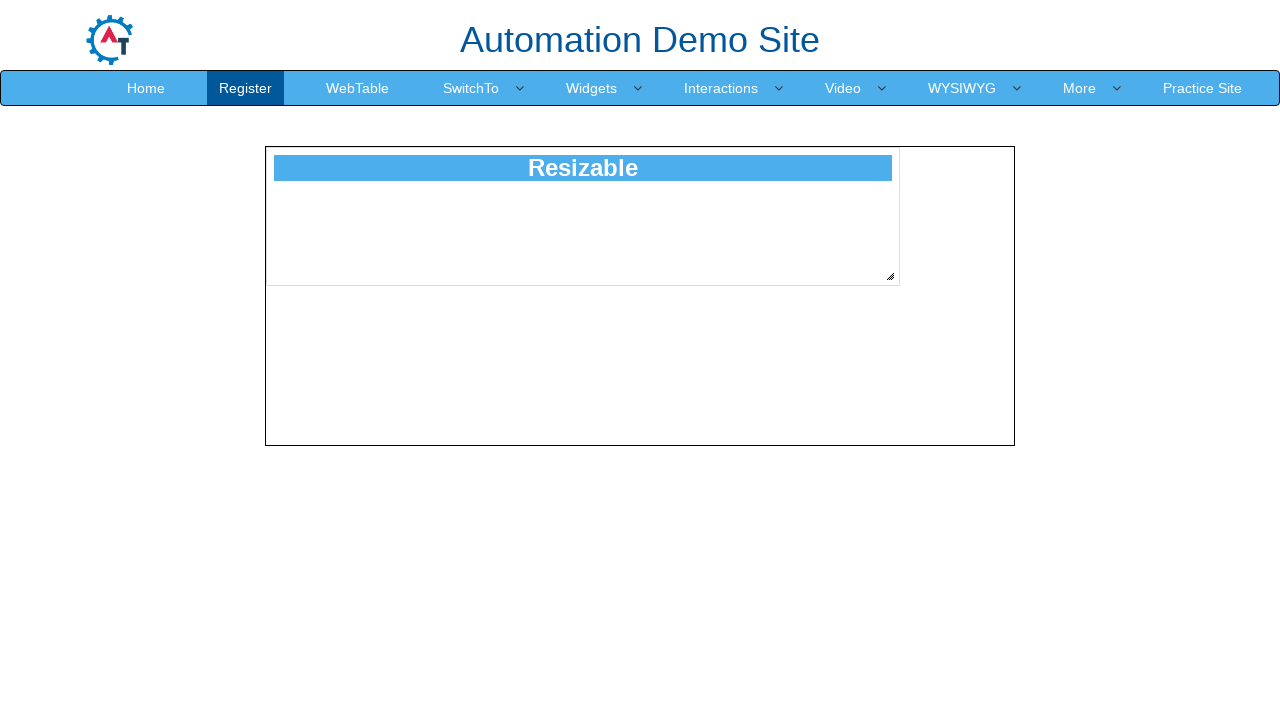

Released mouse button to complete resize operation at (906, 292)
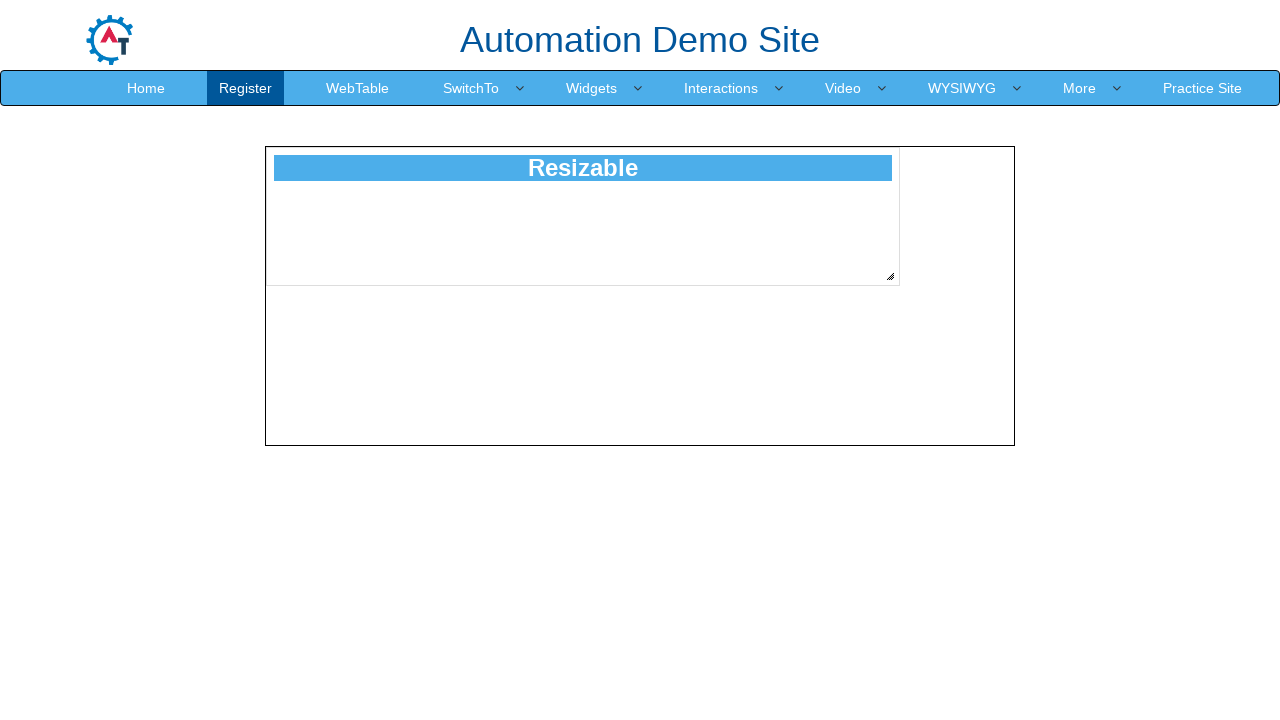

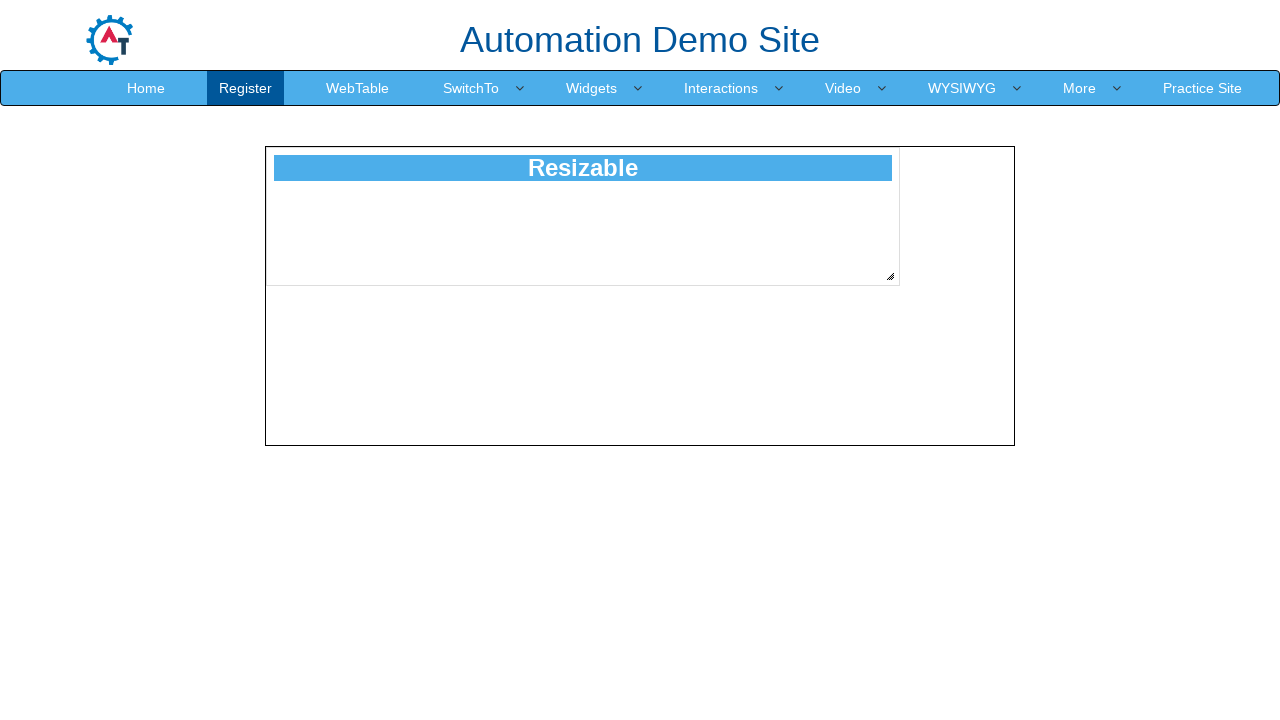